Tests a form submission that requires scrolling to interact with elements hidden by the footer, including calculating a value, filling a text field, checking a checkbox, selecting a radio button, and submitting the form

Starting URL: https://SunInJuly.github.io/execute_script.html

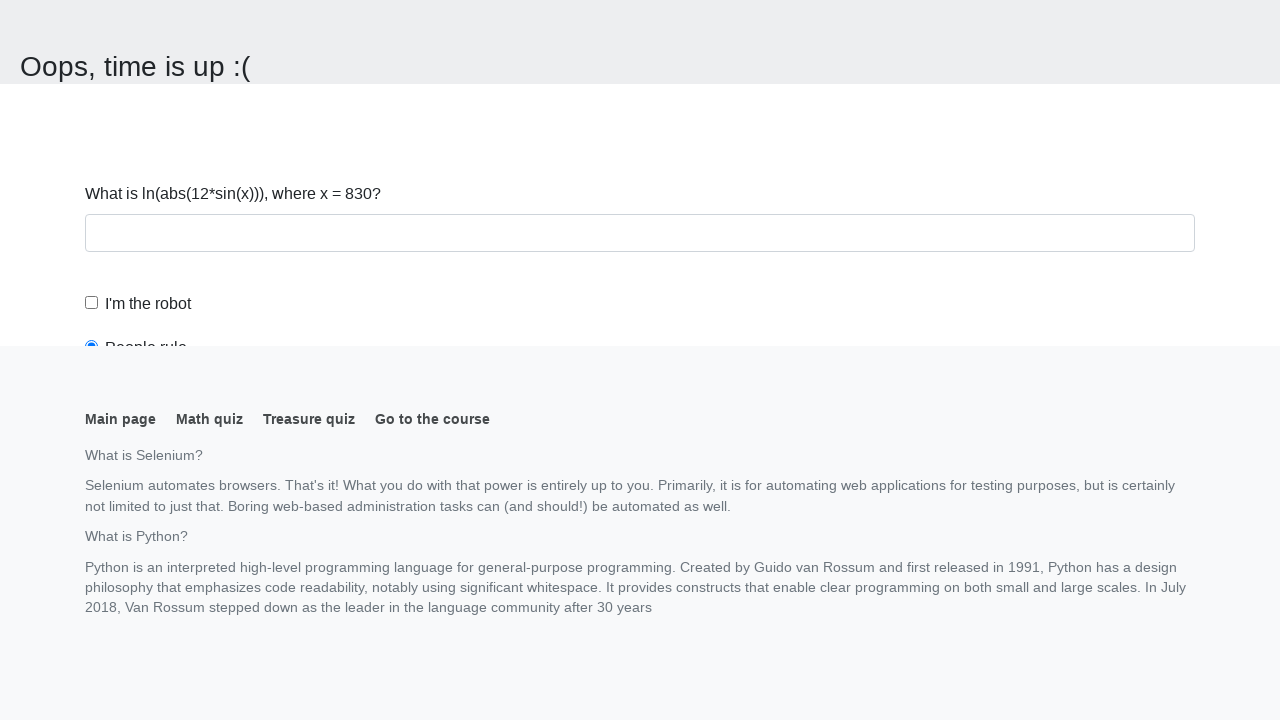

Navigated to form page
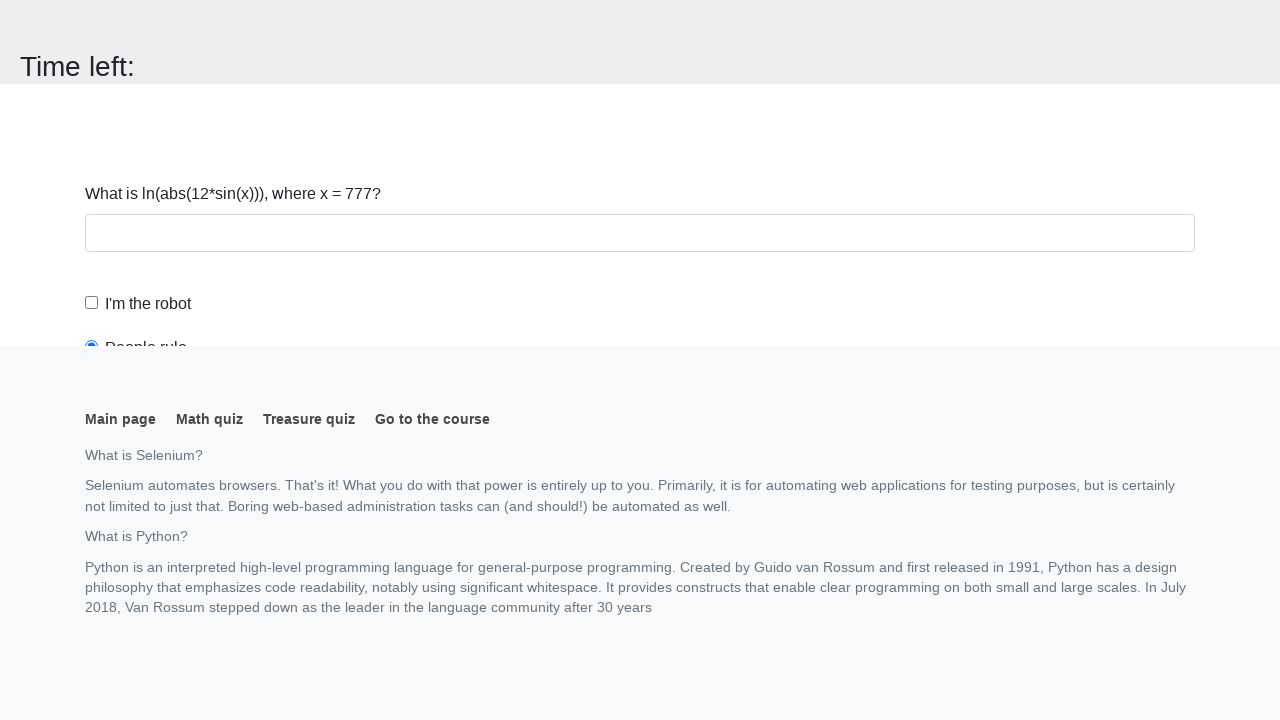

Located x value element
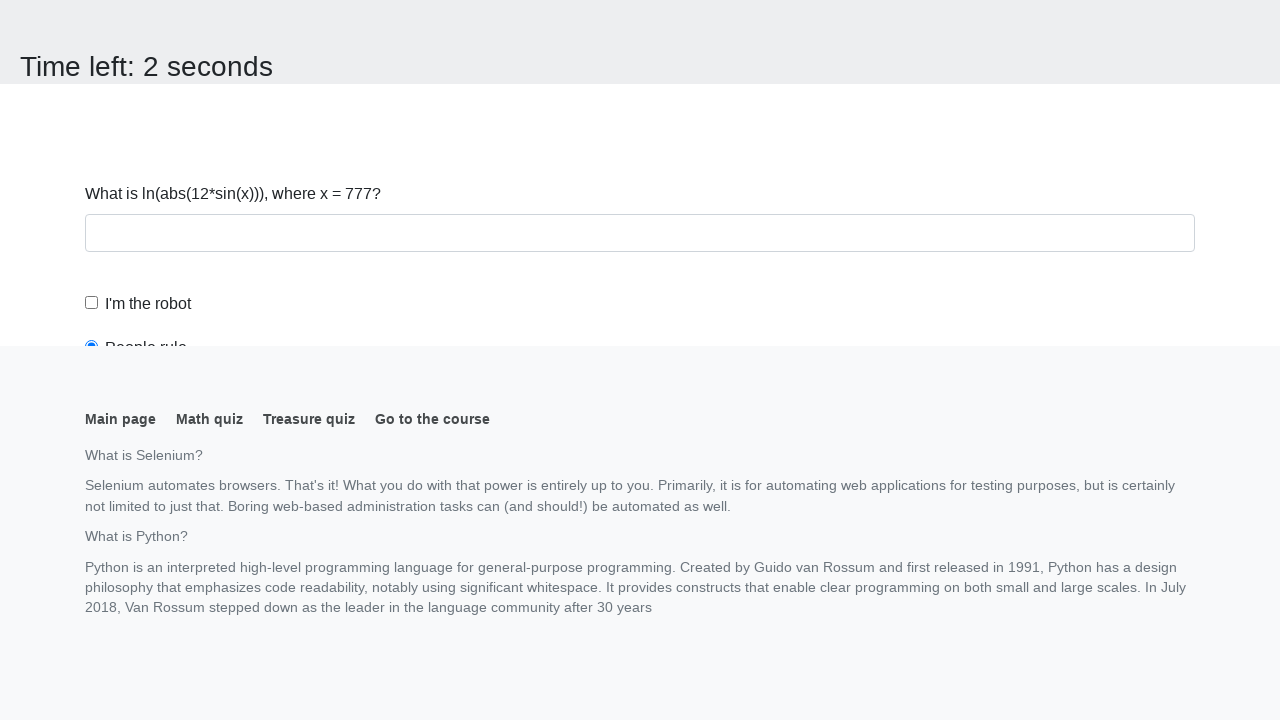

Retrieved x value: 777
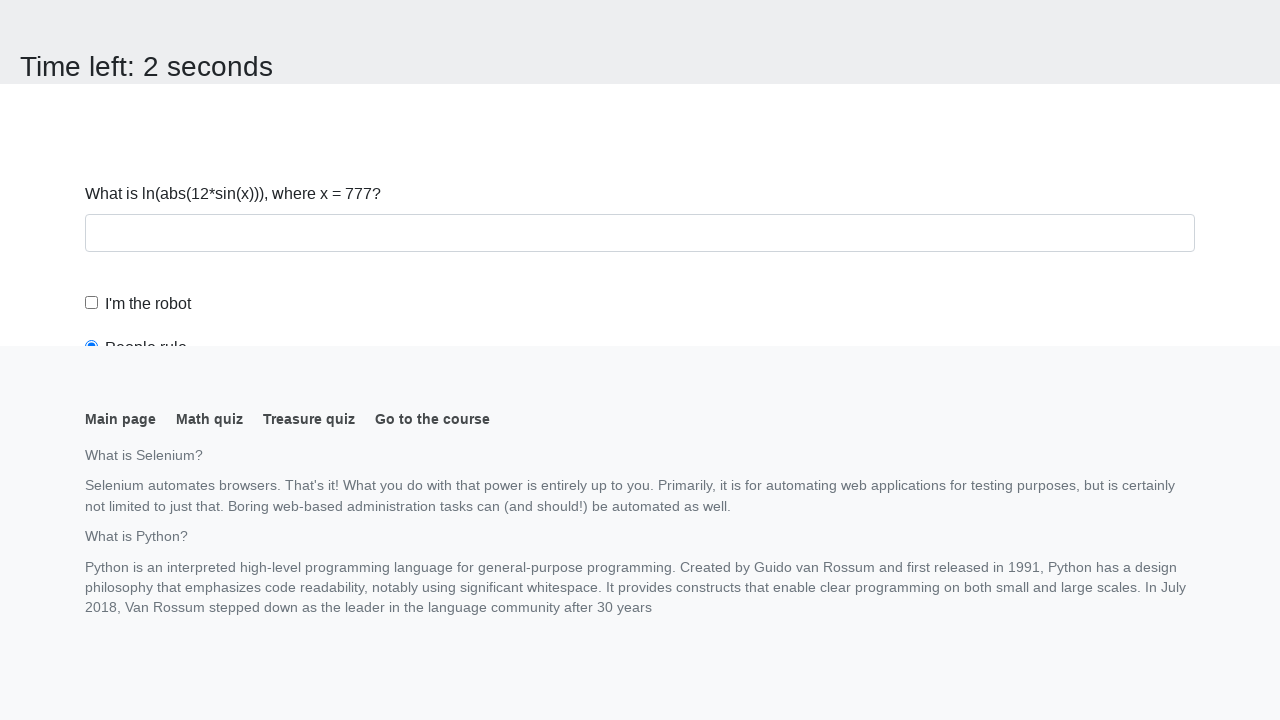

Calculated y value: 2.328897302315188
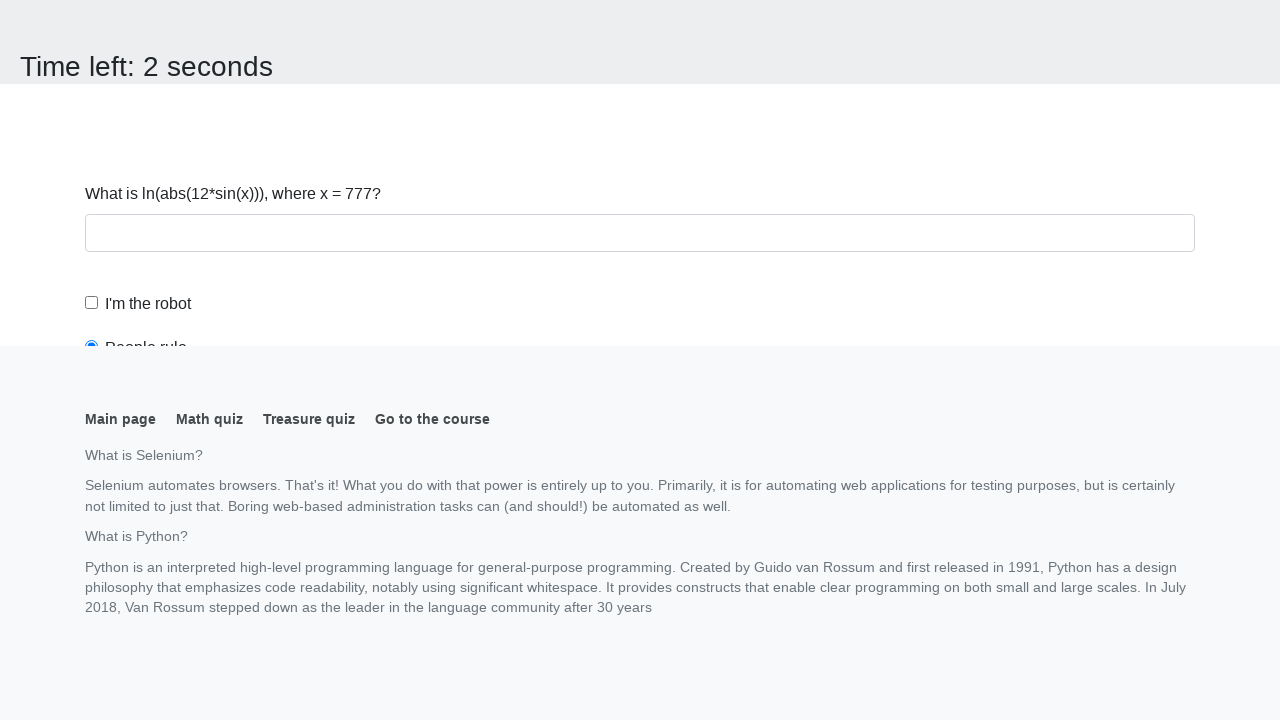

Filled answer field with calculated value on #answer
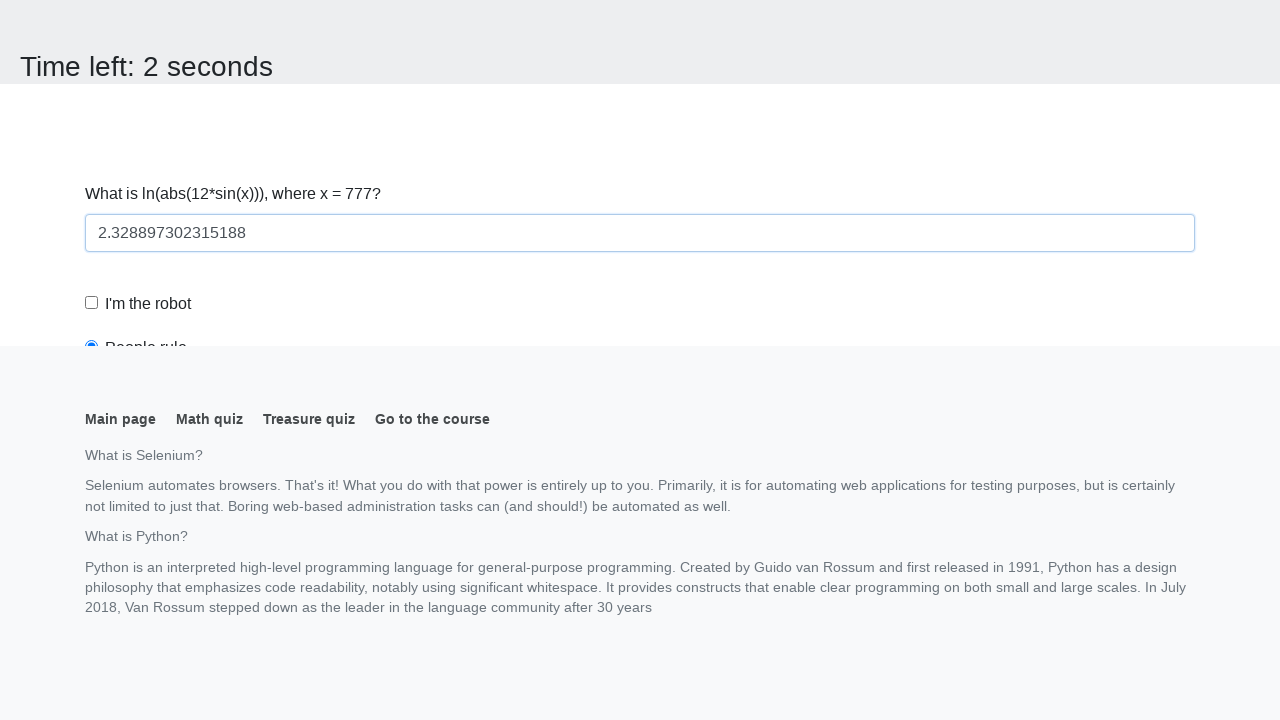

Checked 'I'm the robot' checkbox at (92, 303) on .form-check-input[type="checkbox"]
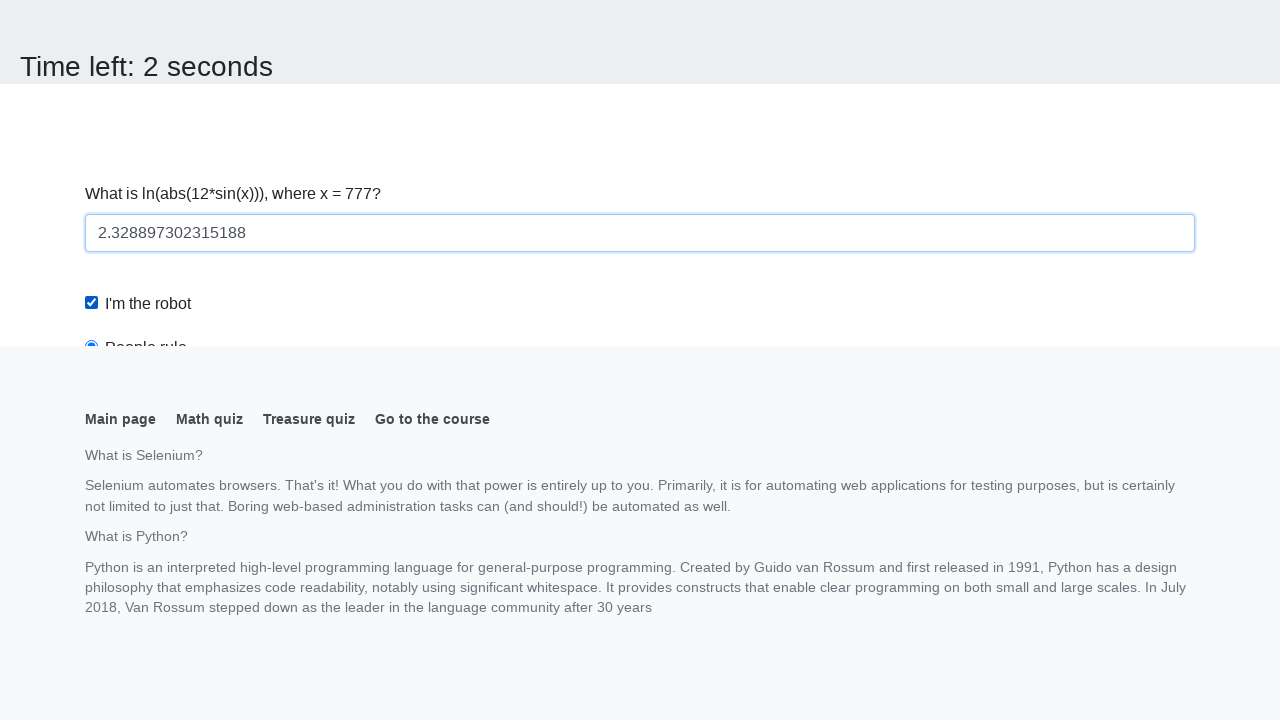

Located 'Robots rule!' radio button
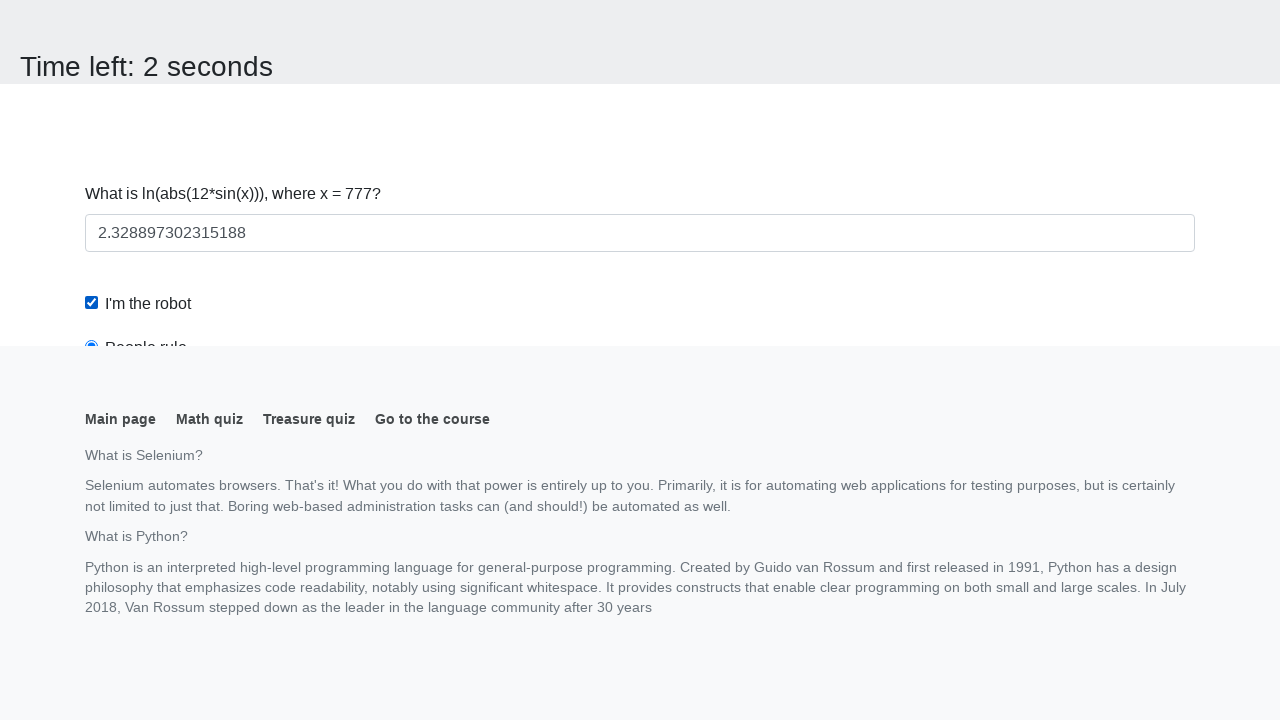

Scrolled 'Robots rule!' radio button into view
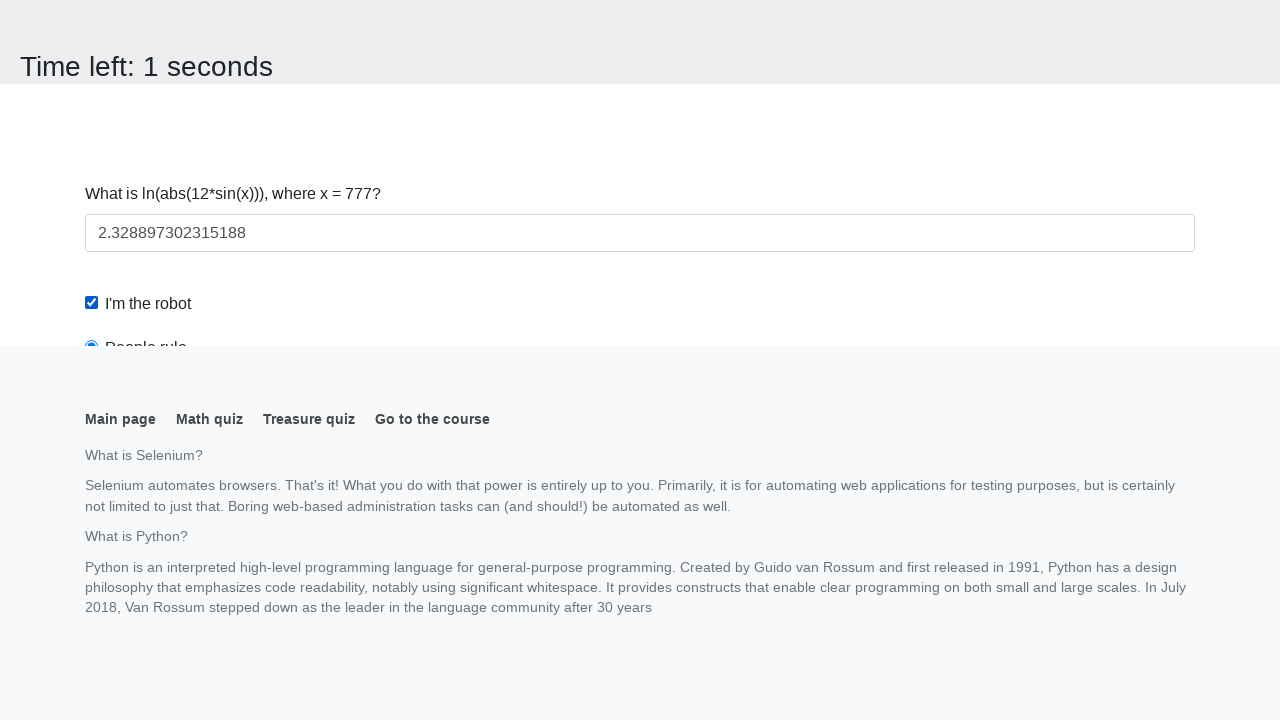

Clicked 'Robots rule!' radio button at (92, 7) on .form-check-input[id="robotsRule"]
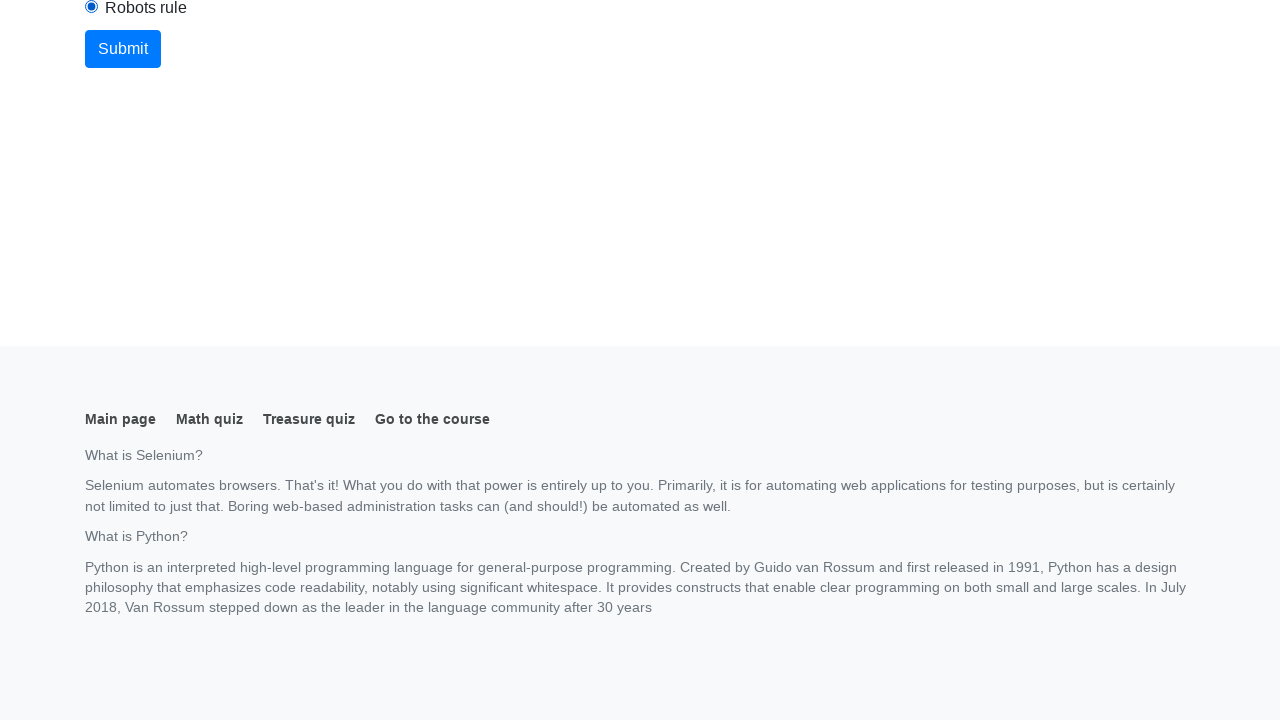

Located submit button
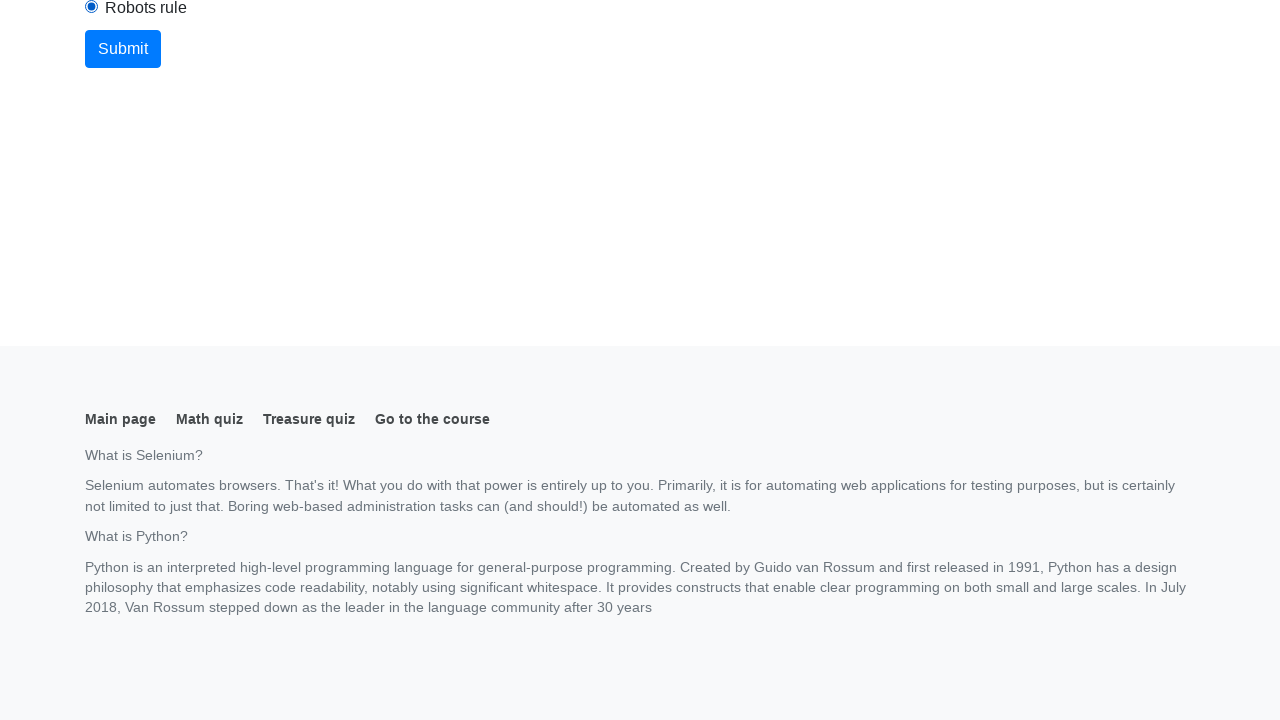

Scrolled submit button into view
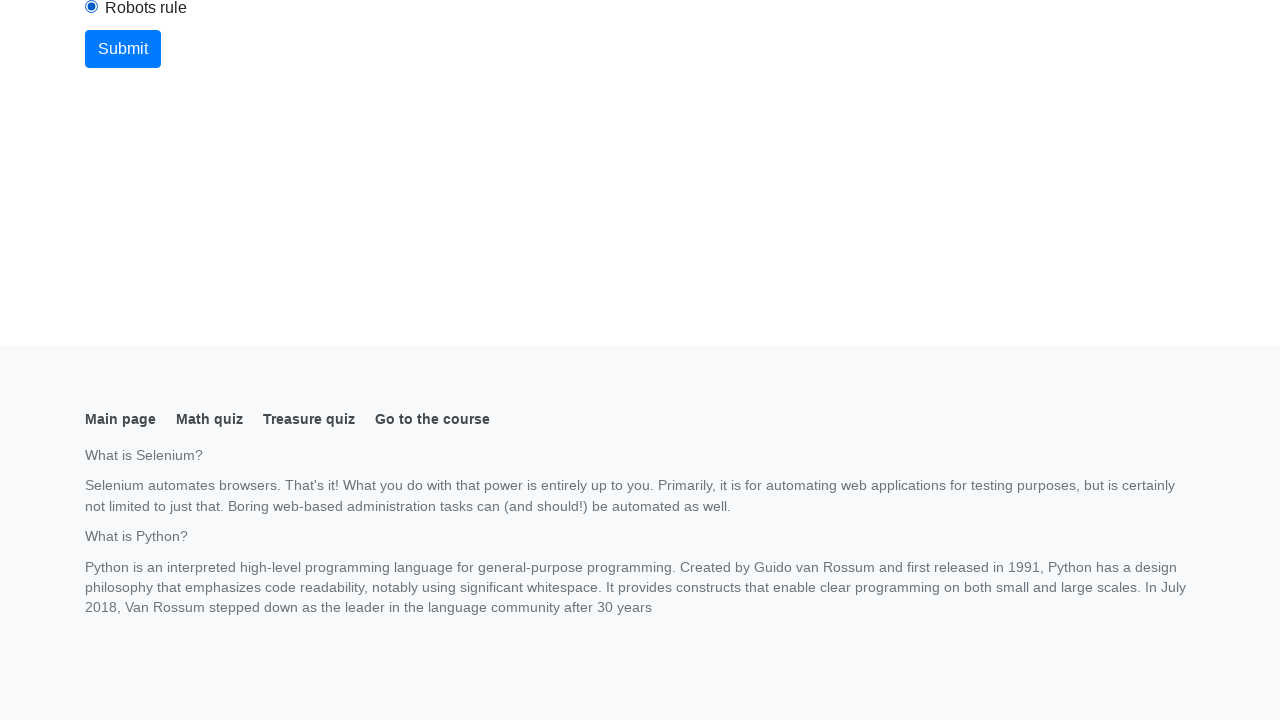

Clicked submit button to submit form at (123, 49) on button[type="submit"]
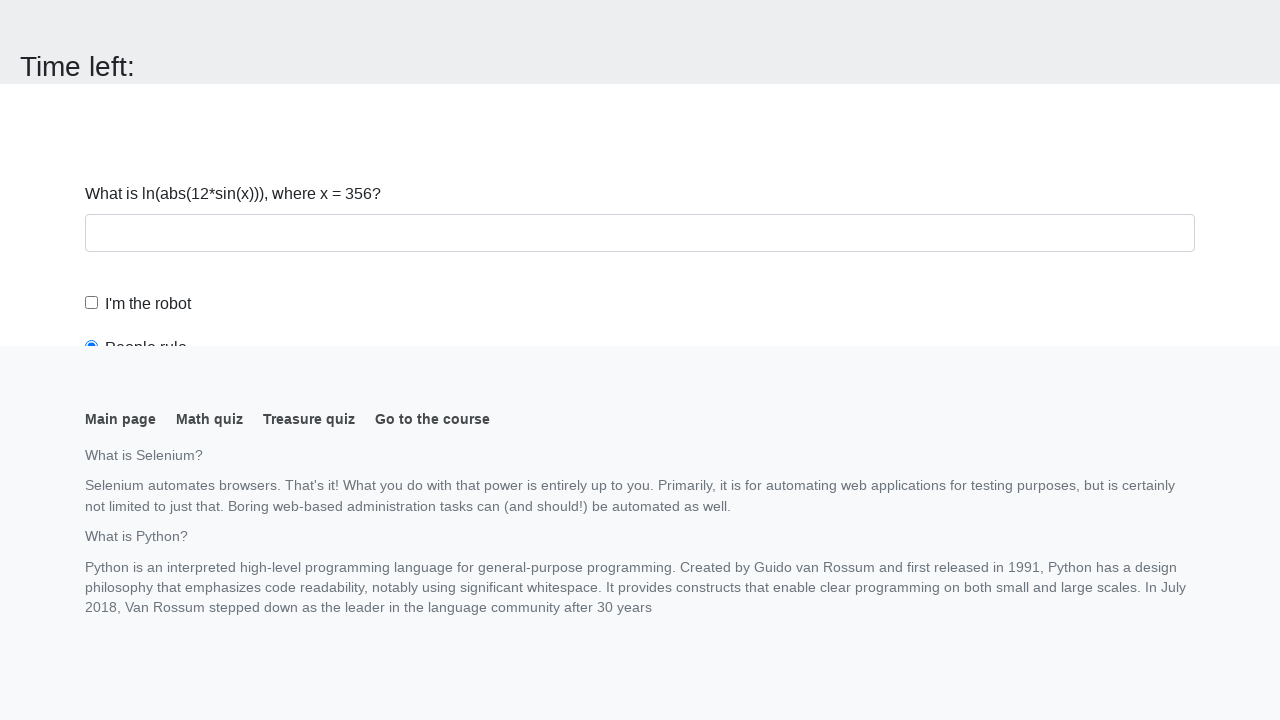

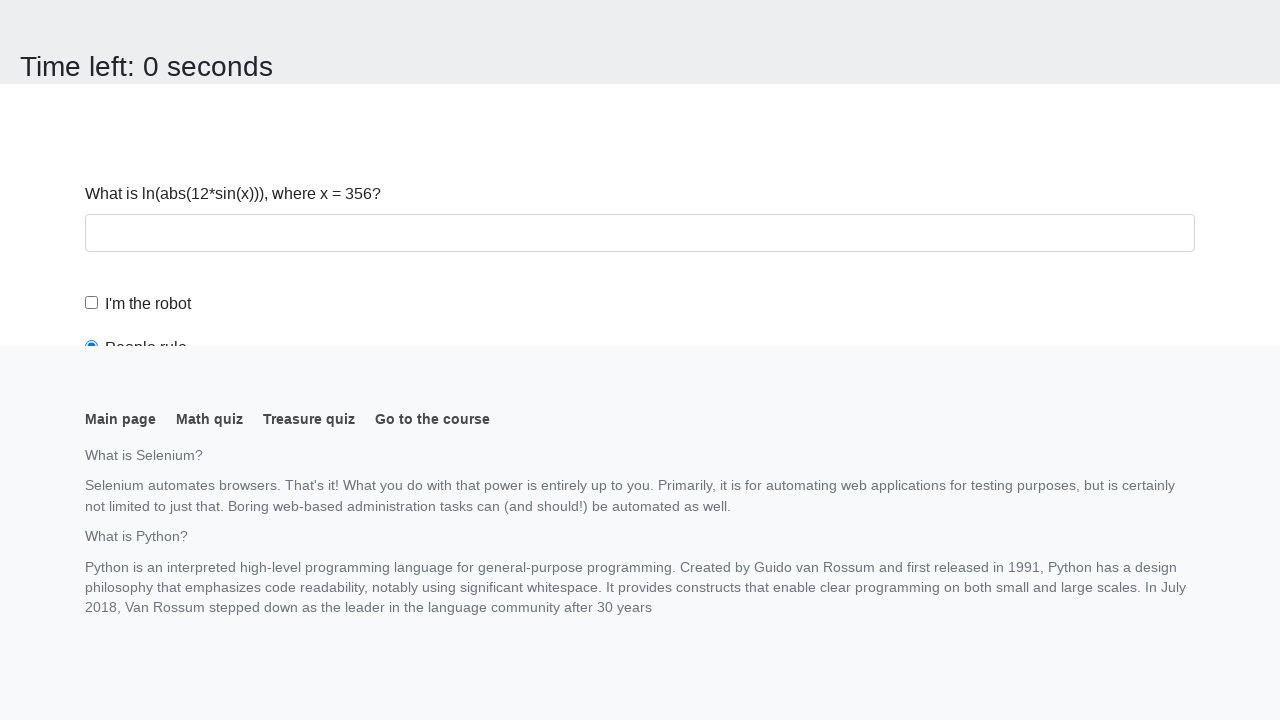